Navigates to Playwright documentation site, waits for the page title to appear, and clicks the GitHub link which opens in a new tab

Starting URL: https://playwright.dev/

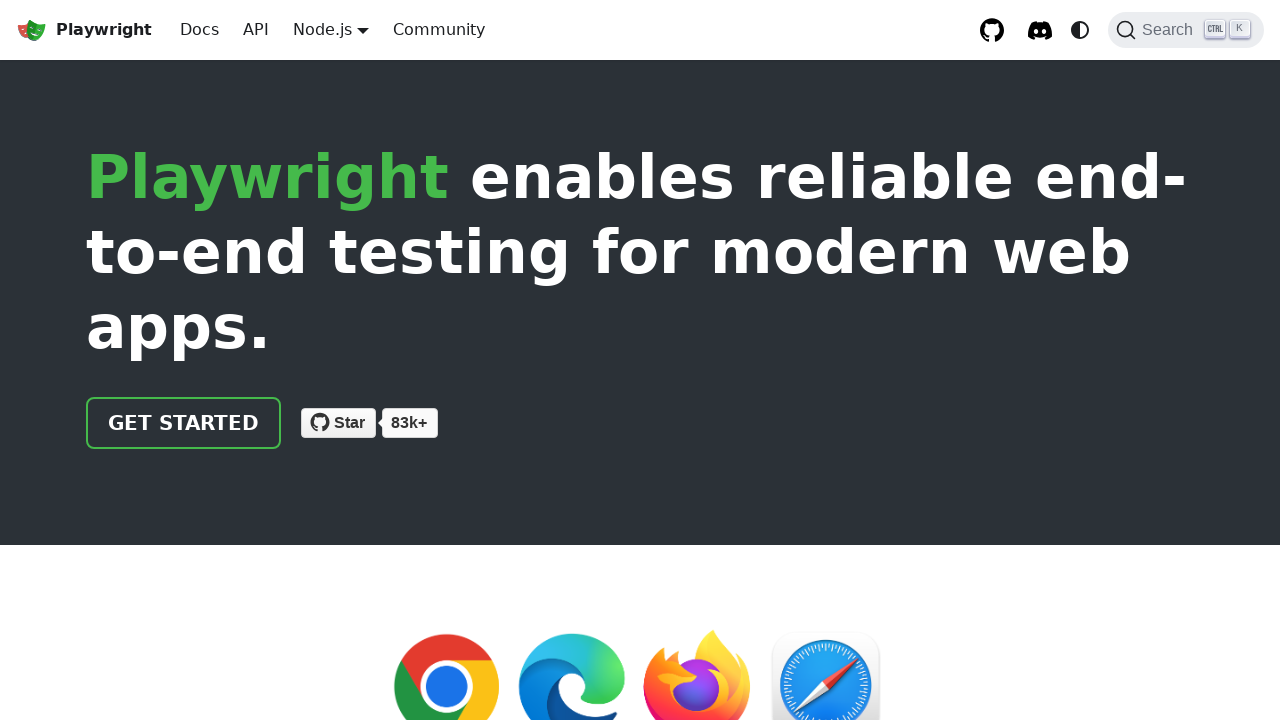

Waited for Playwright navbar title to become visible
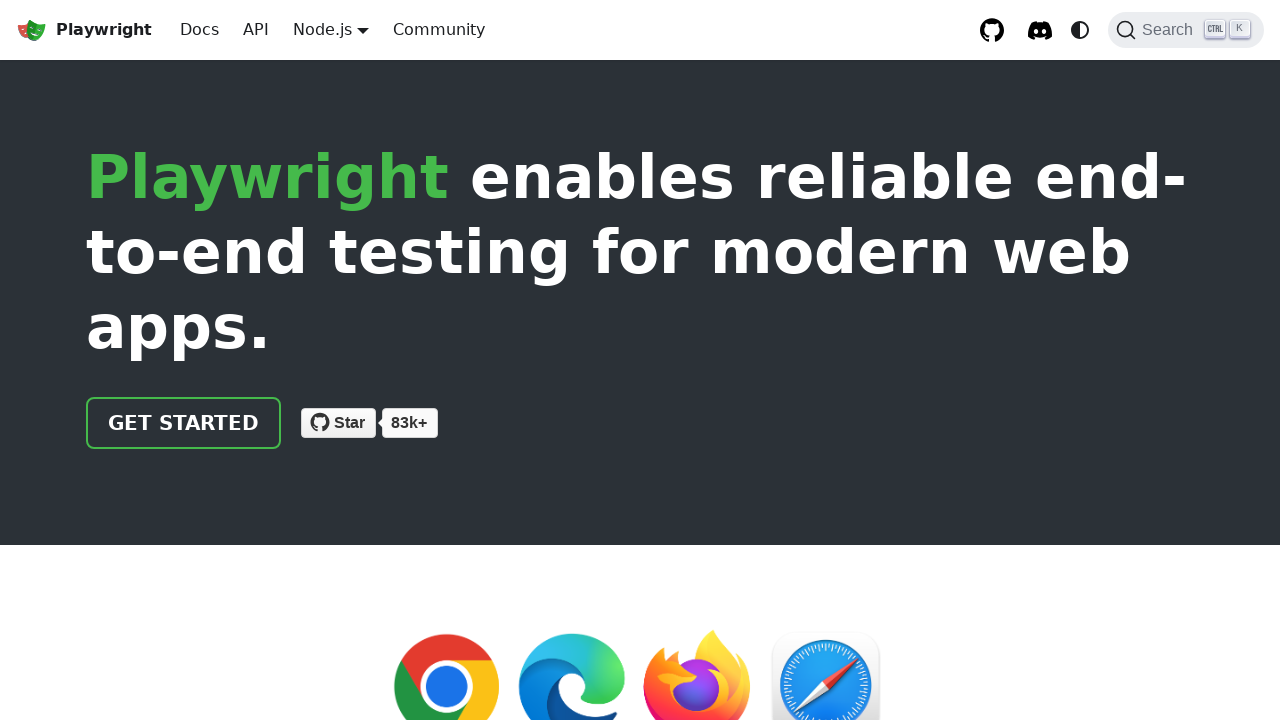

Verified Playwright text is present in navbar title
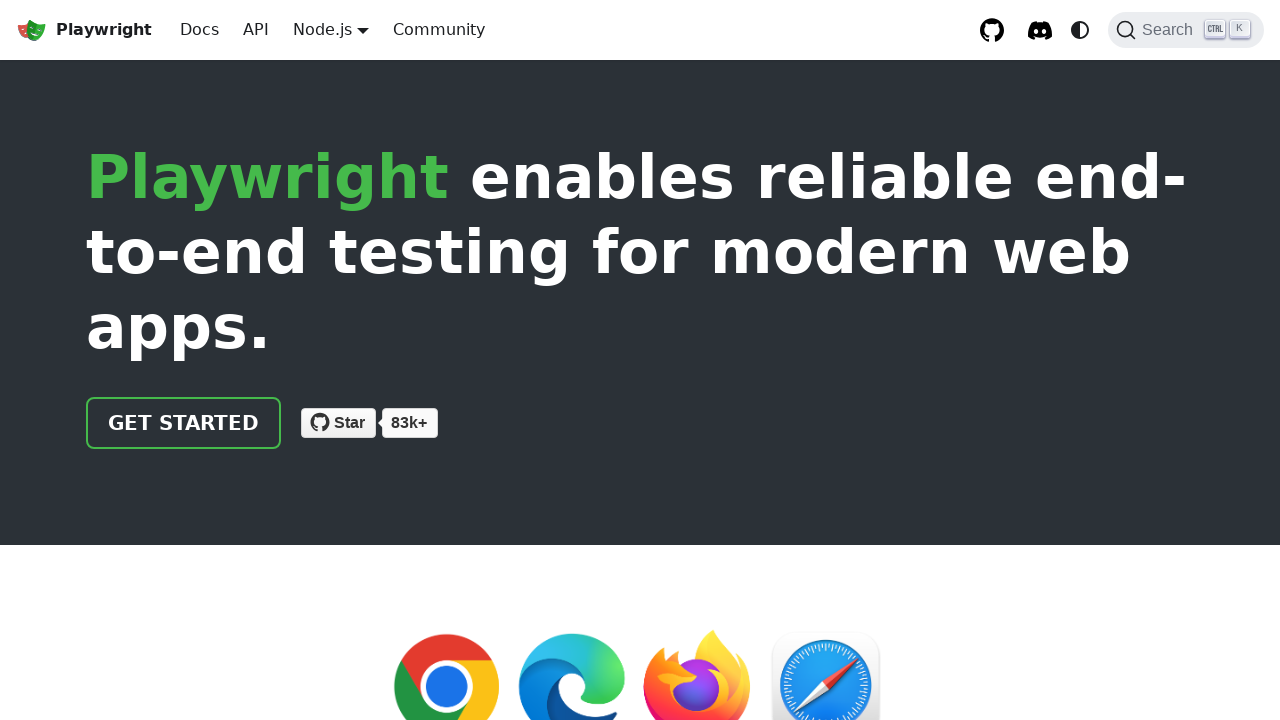

Clicked GitHub link at (873, 533) on text=GitHub
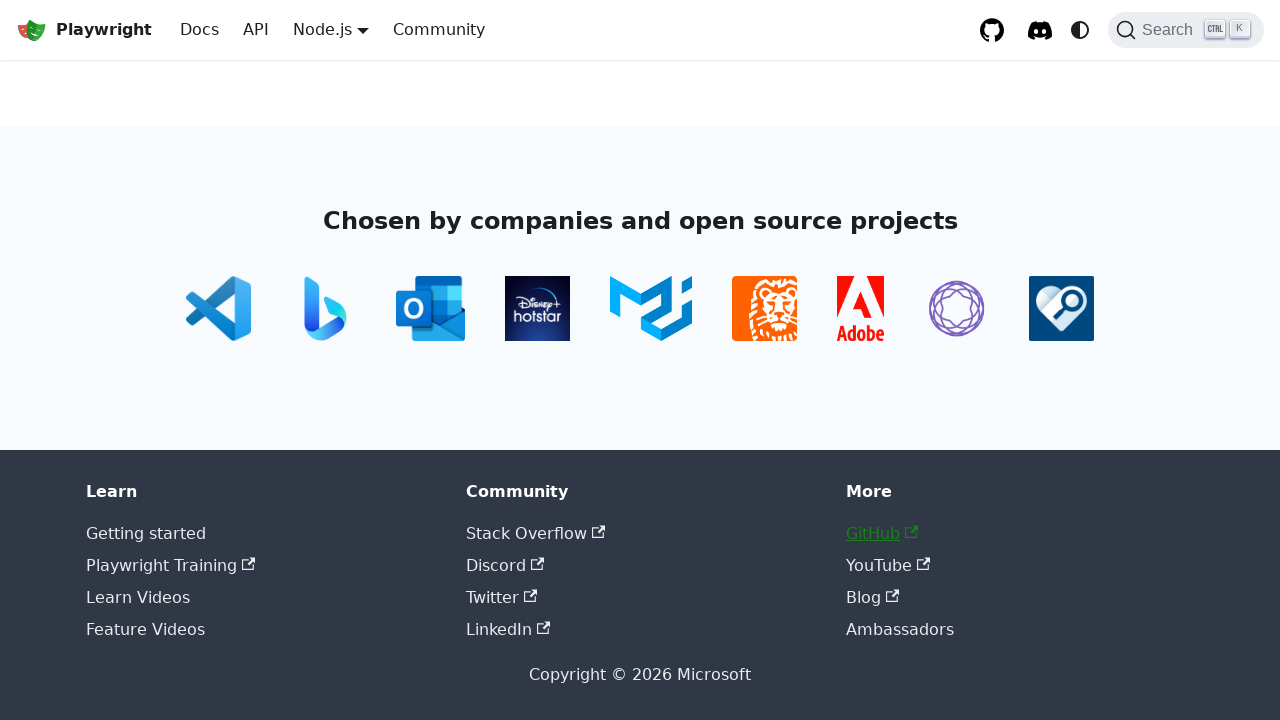

New tab with GitHub page opened
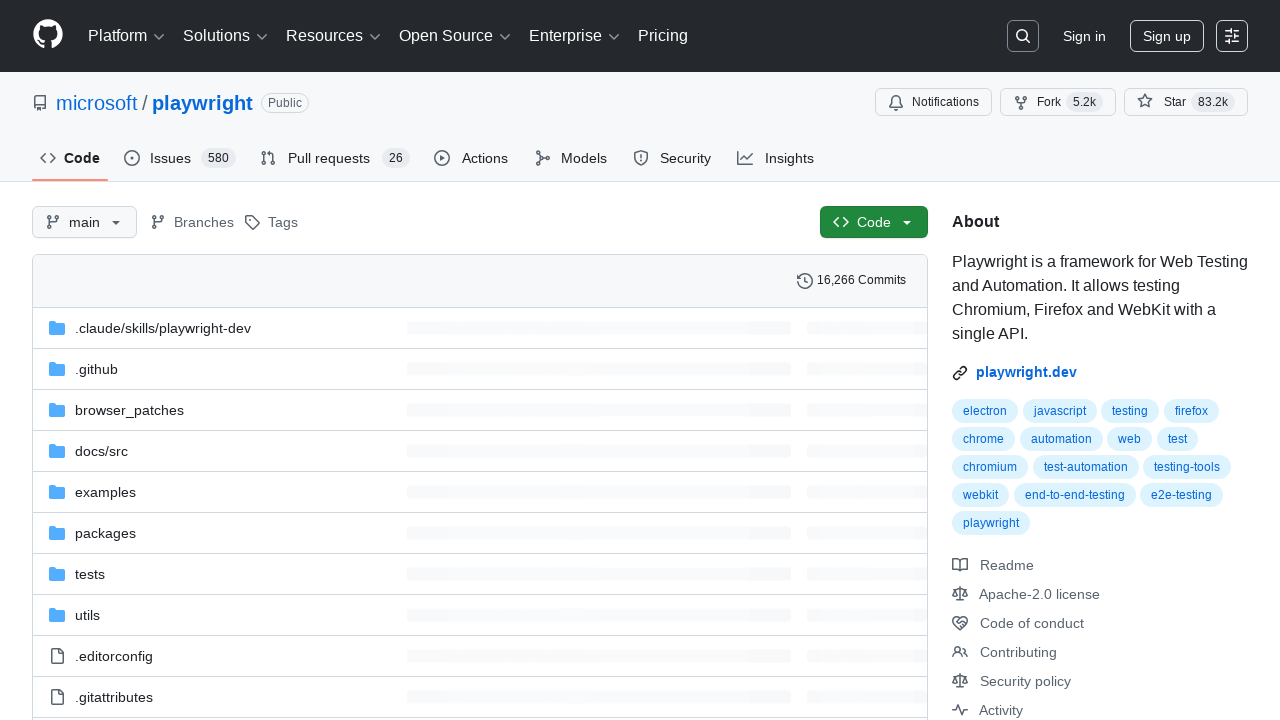

GitHub page finished loading
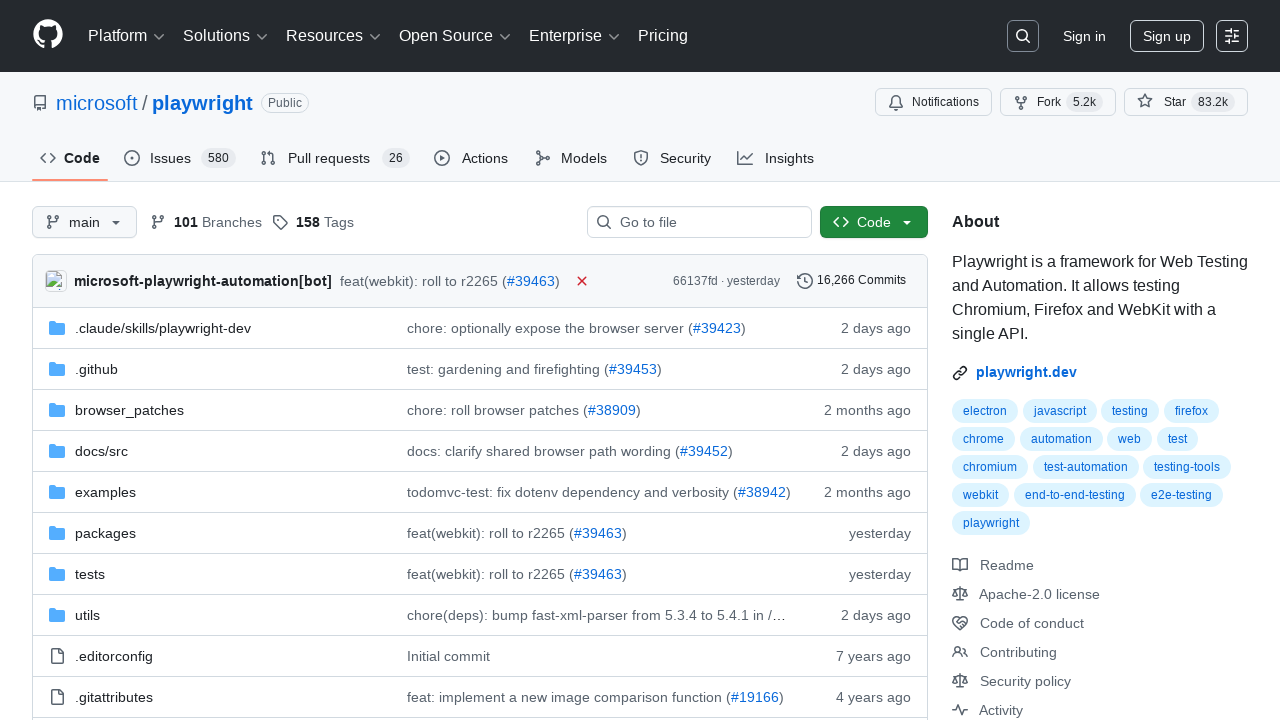

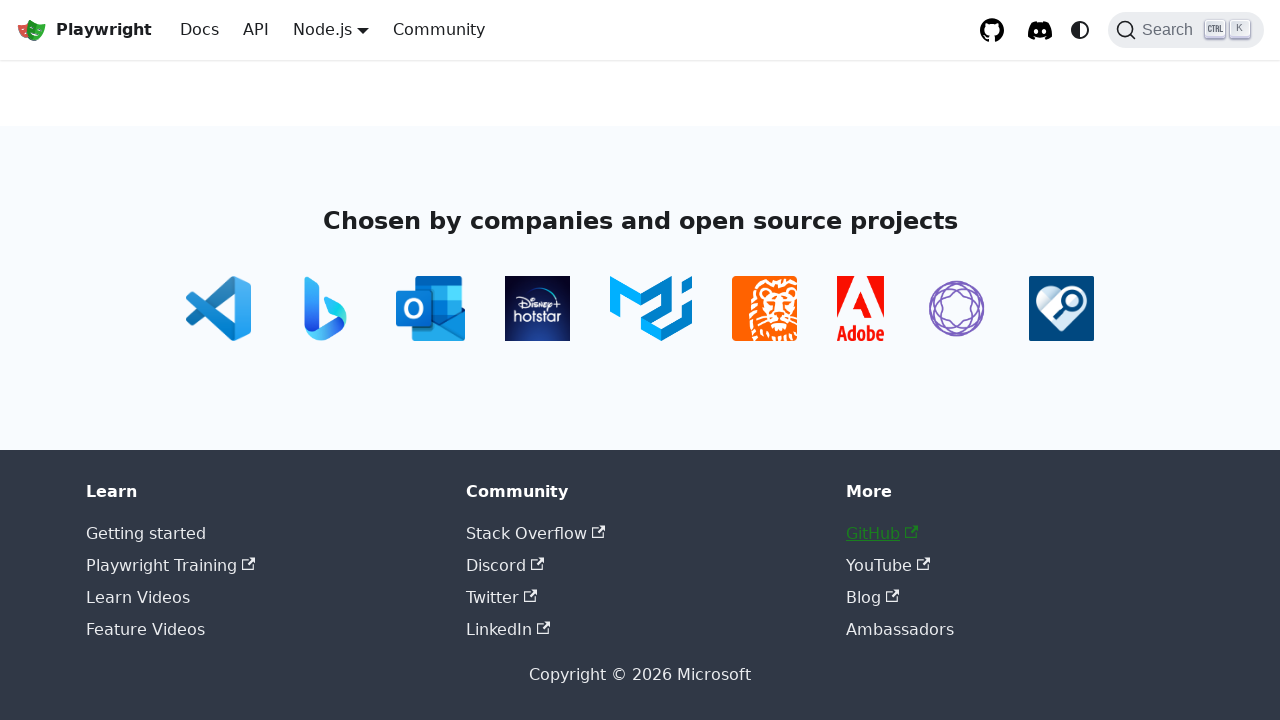